Tests hover functionality by hovering over user avatars to reveal hidden profile information and clicking view profile

Starting URL: https://the-internet.herokuapp.com/

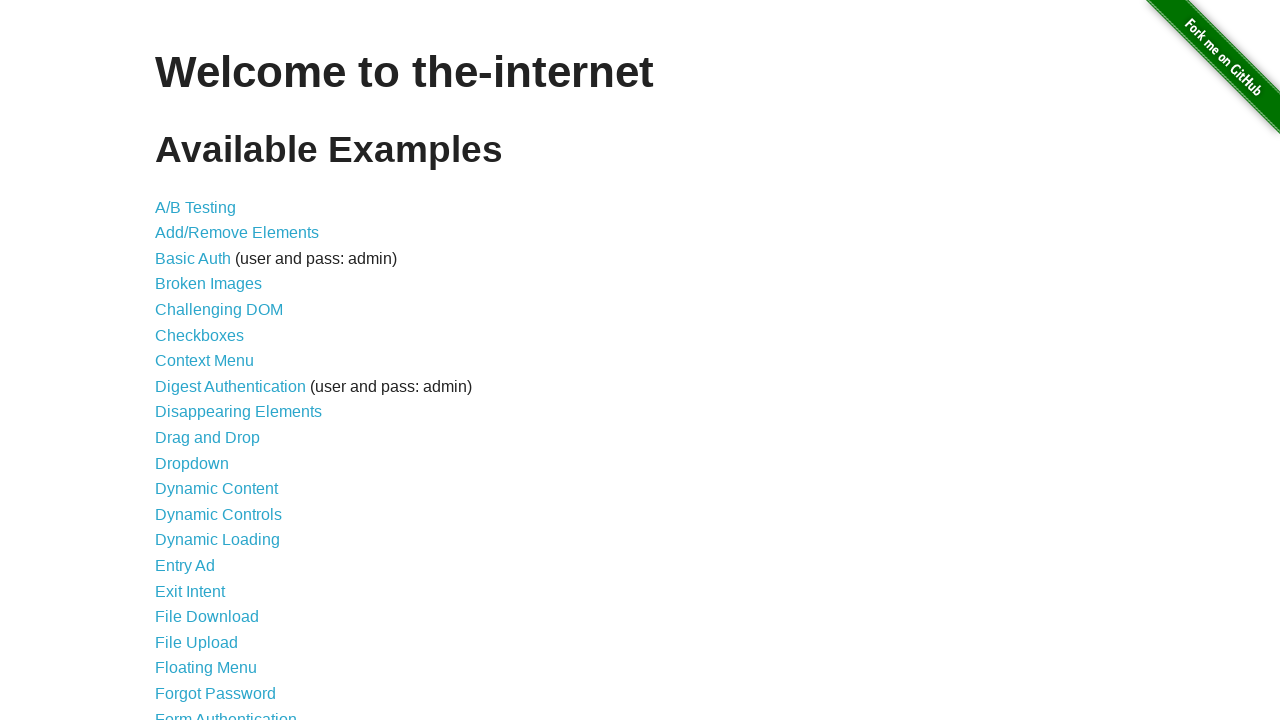

Clicked on Hovers link to navigate to hover test page at (180, 360) on a[href='/hovers']
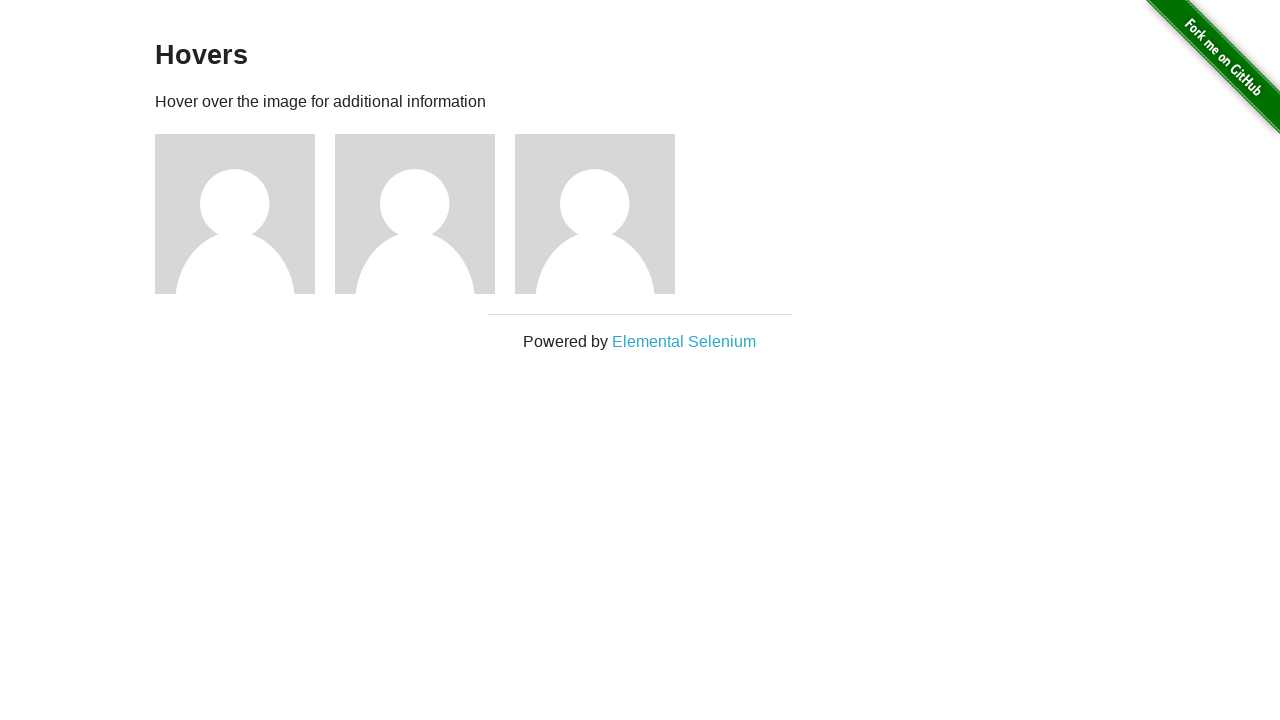

Waited for figure elements to load
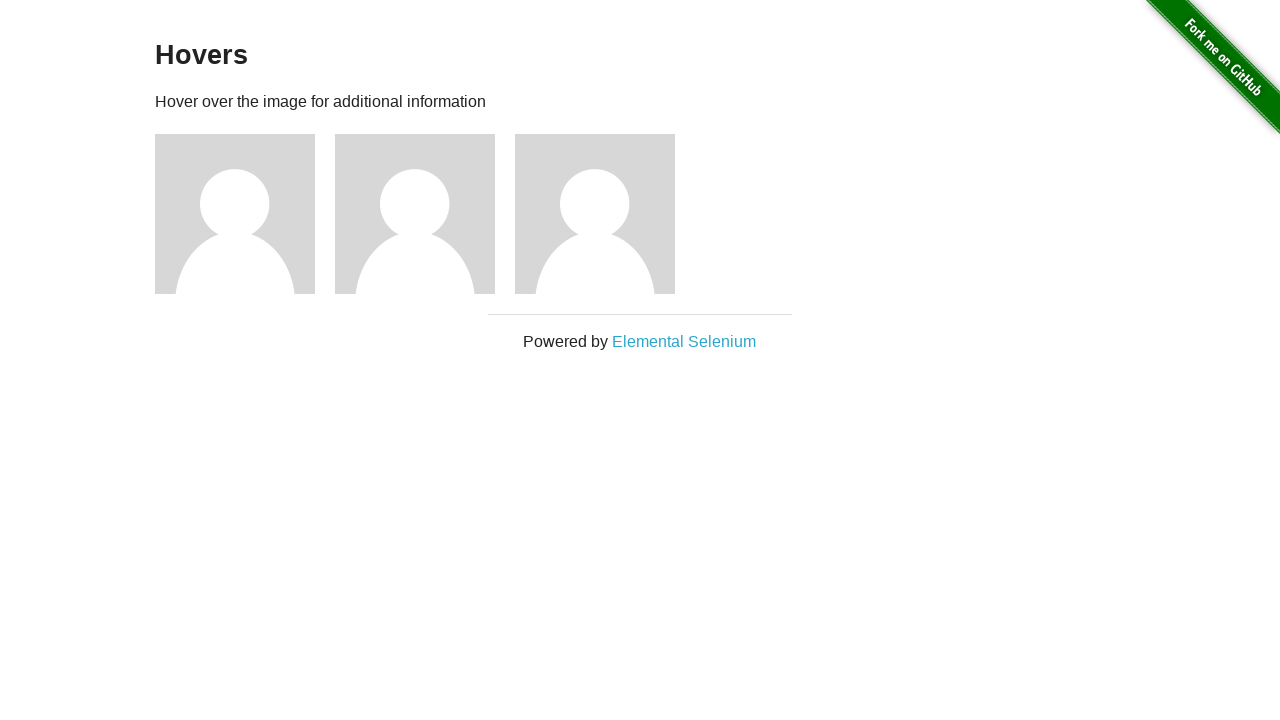

Retrieved all figure elements
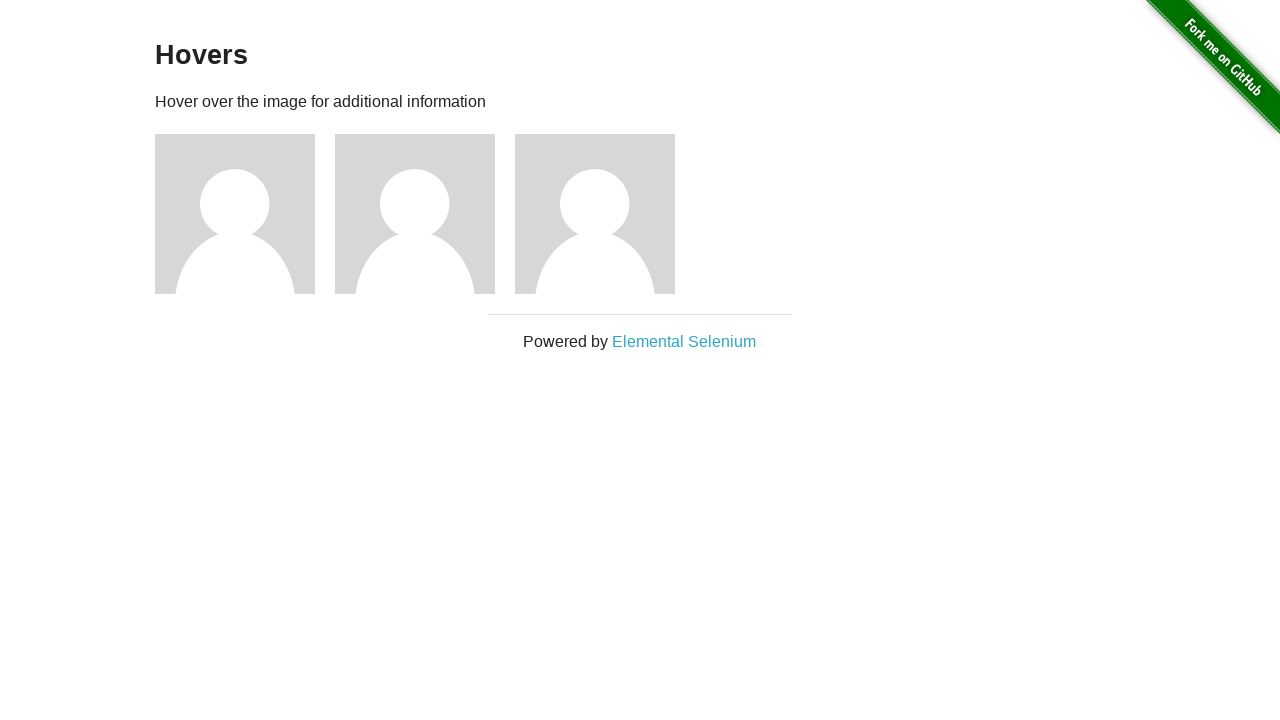

Hovered over first user avatar to reveal profile information at (245, 214) on .figure >> nth=0
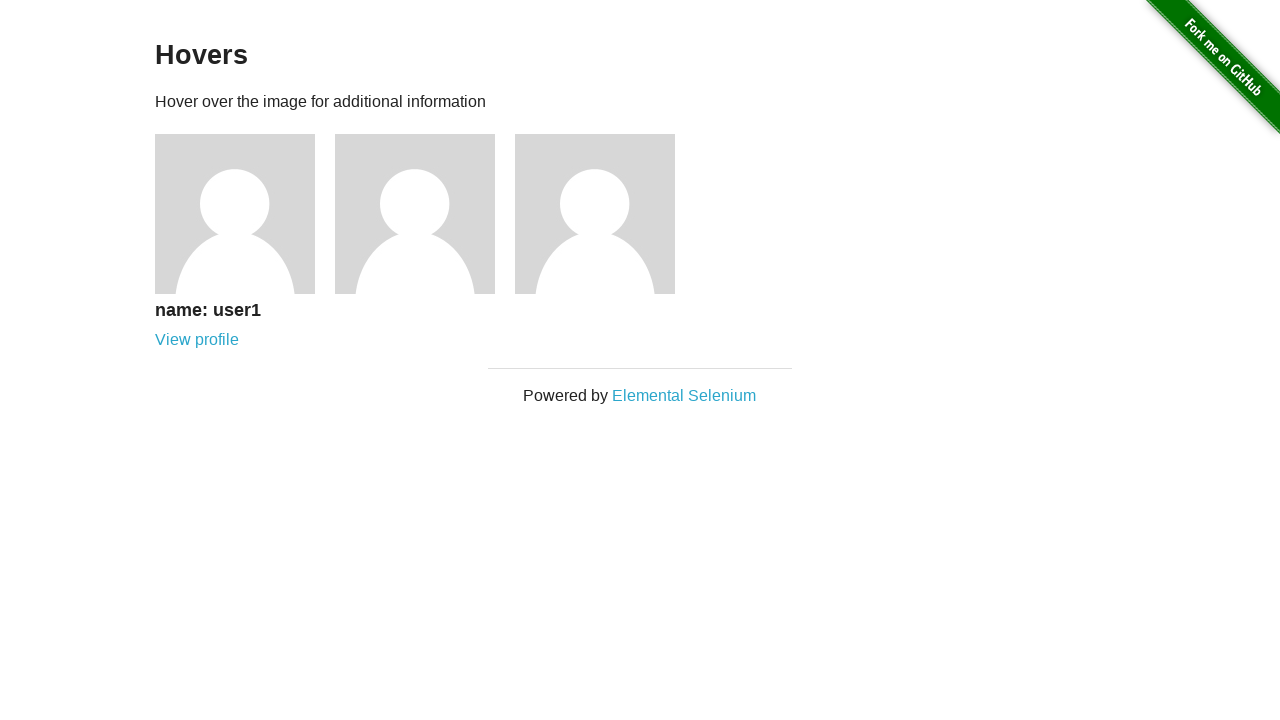

Retrieved first user name: name: user1
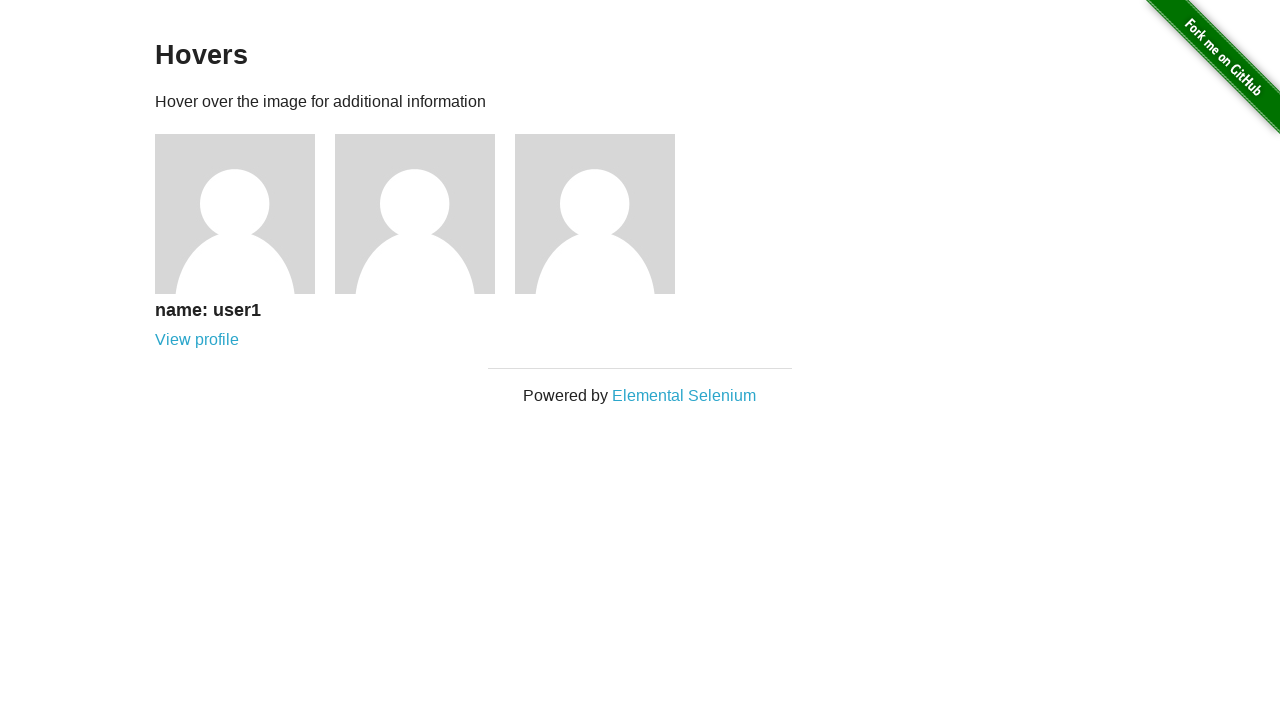

Hovered over second user avatar to reveal profile information at (425, 214) on .figure >> nth=1
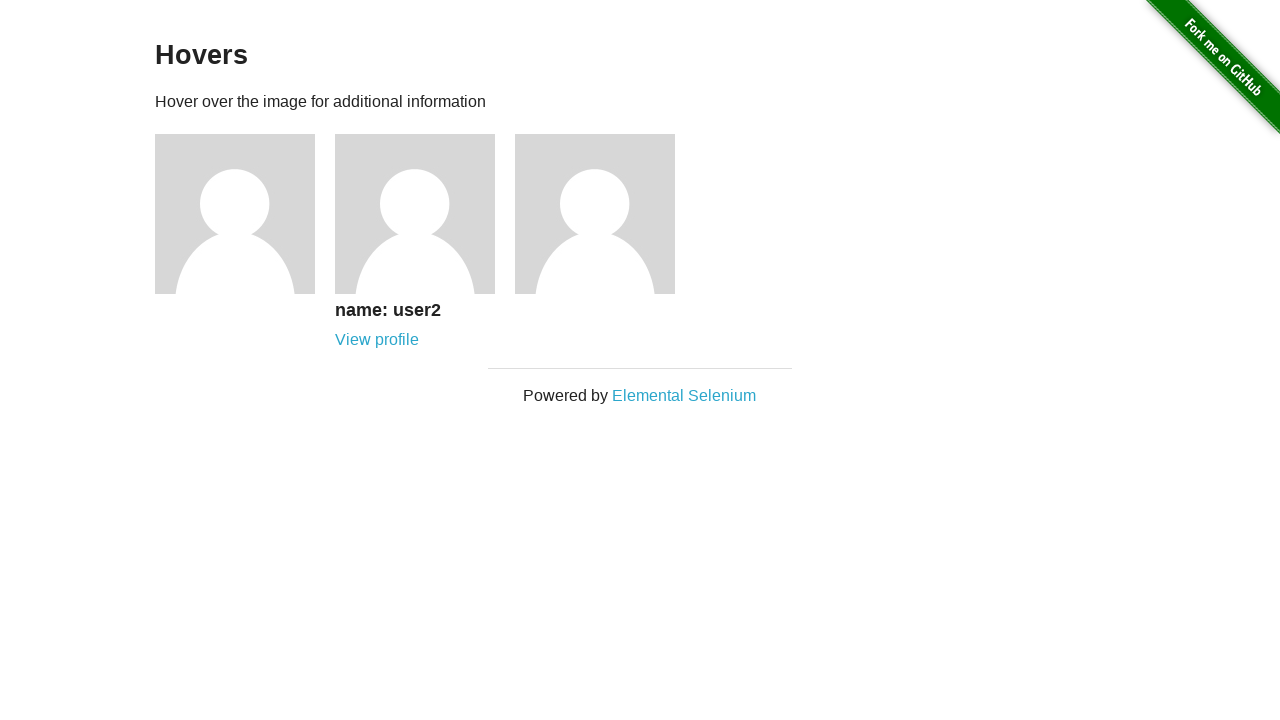

Retrieved second user name: name: user2
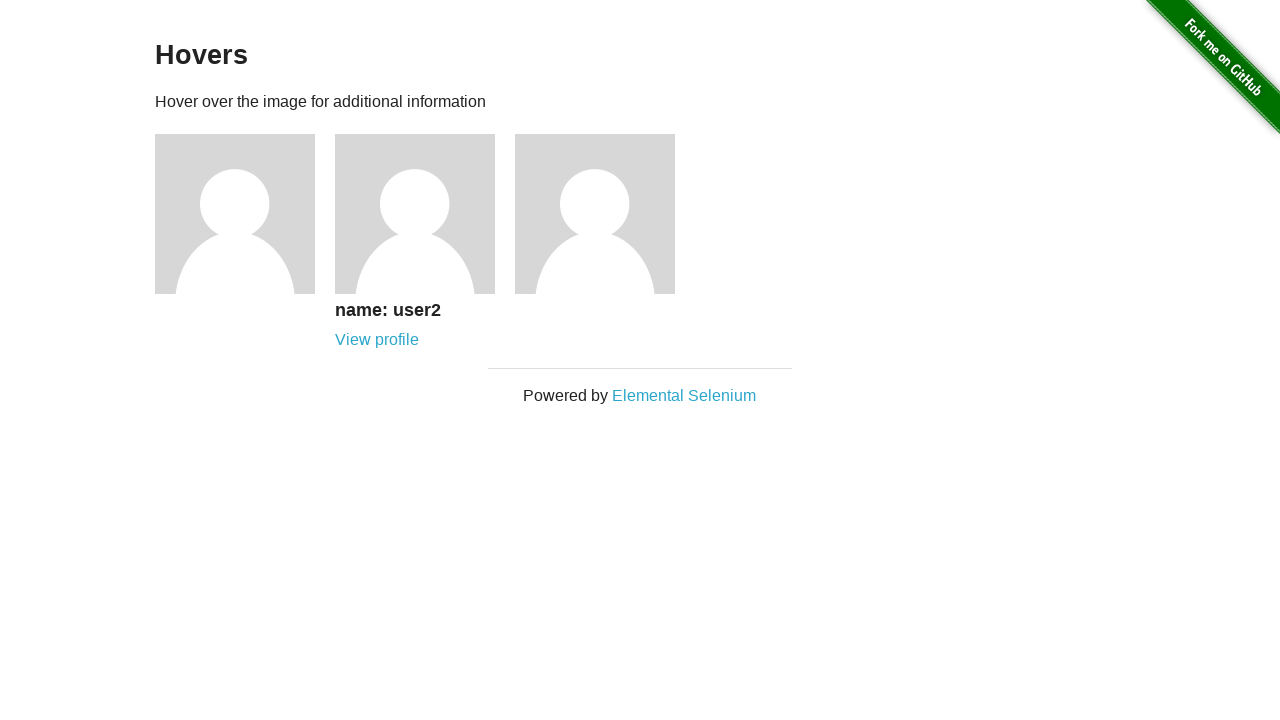

Hovered over third user avatar to reveal profile information at (605, 214) on .figure >> nth=2
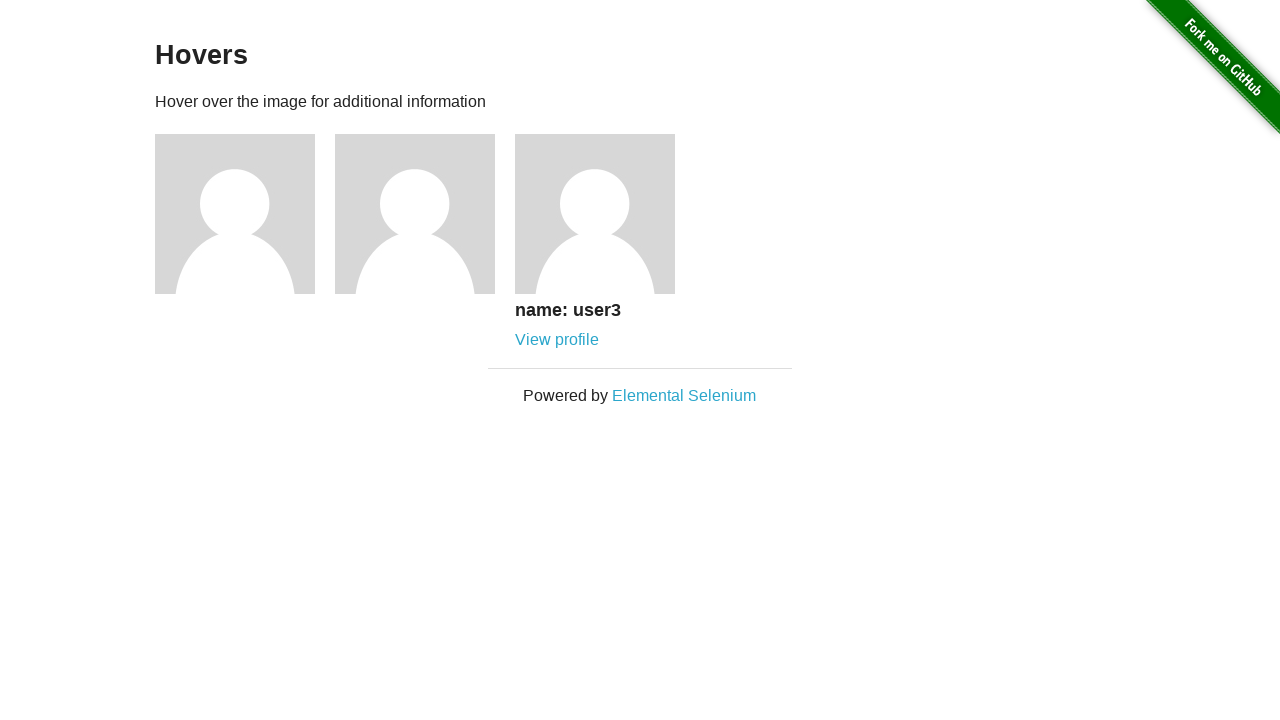

Retrieved third user name: name: user3
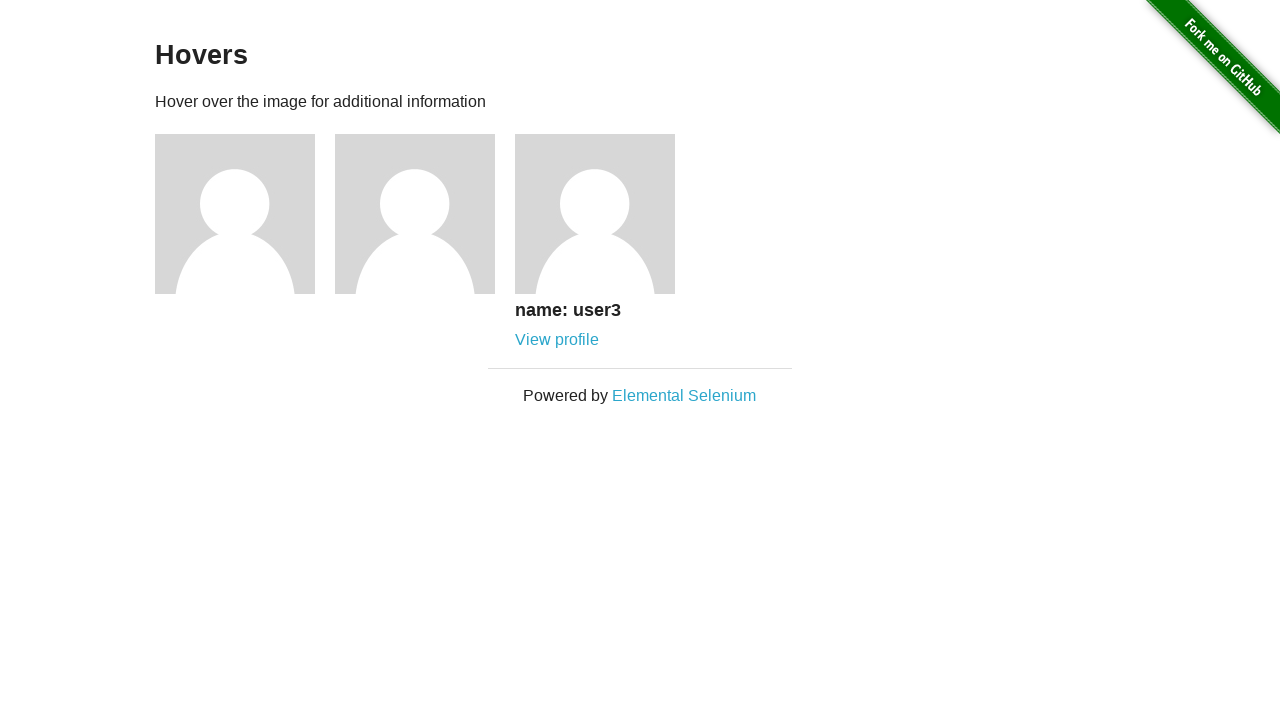

Clicked view profile link for the third user at (557, 340) on .figcaption a >> nth=2
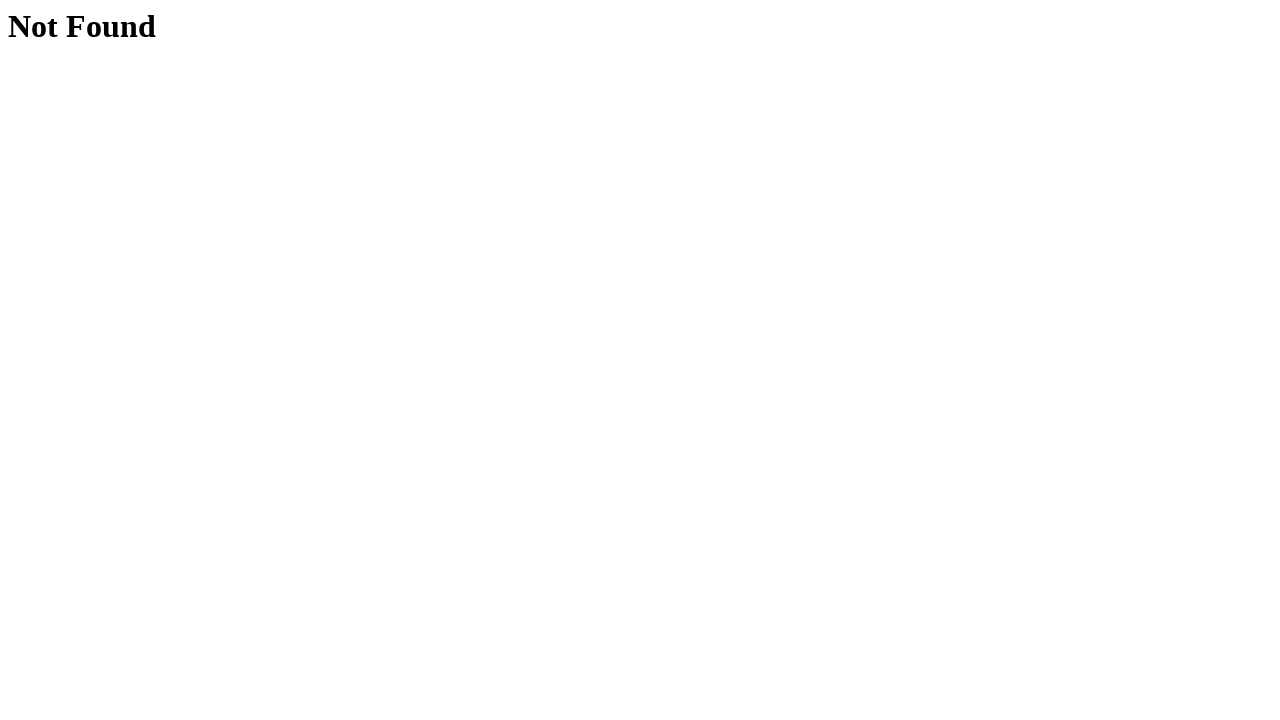

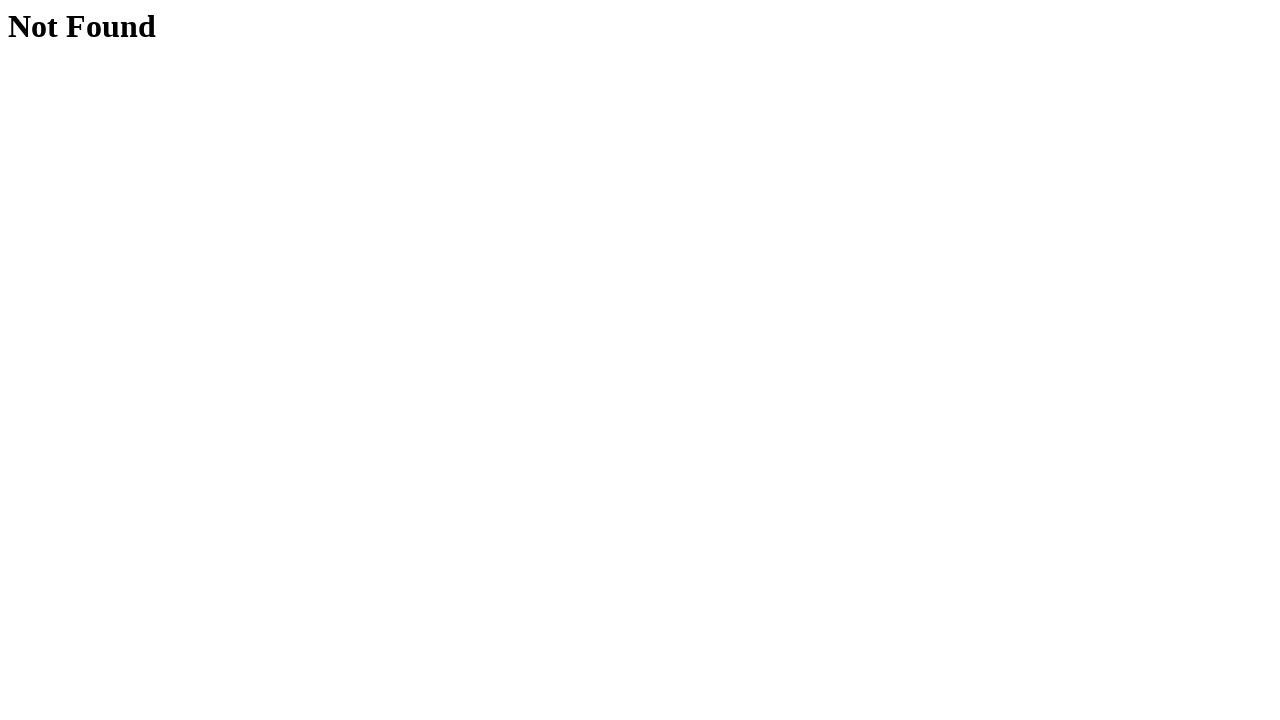